Tests copy and paste functionality using keyboard shortcuts to copy text from input field to textarea

Starting URL: https://bonigarcia.dev/selenium-webdriver-java/web-form.html

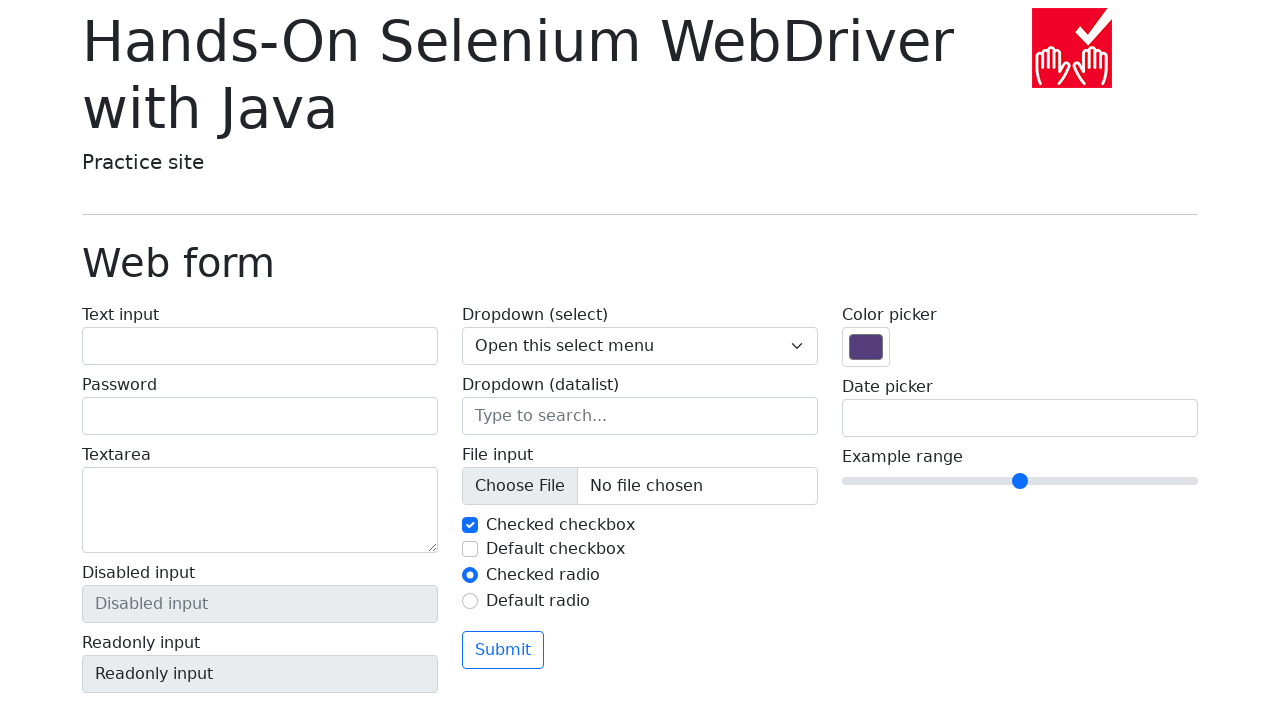

Filled input field with 'hello world' on input[name='my-text']
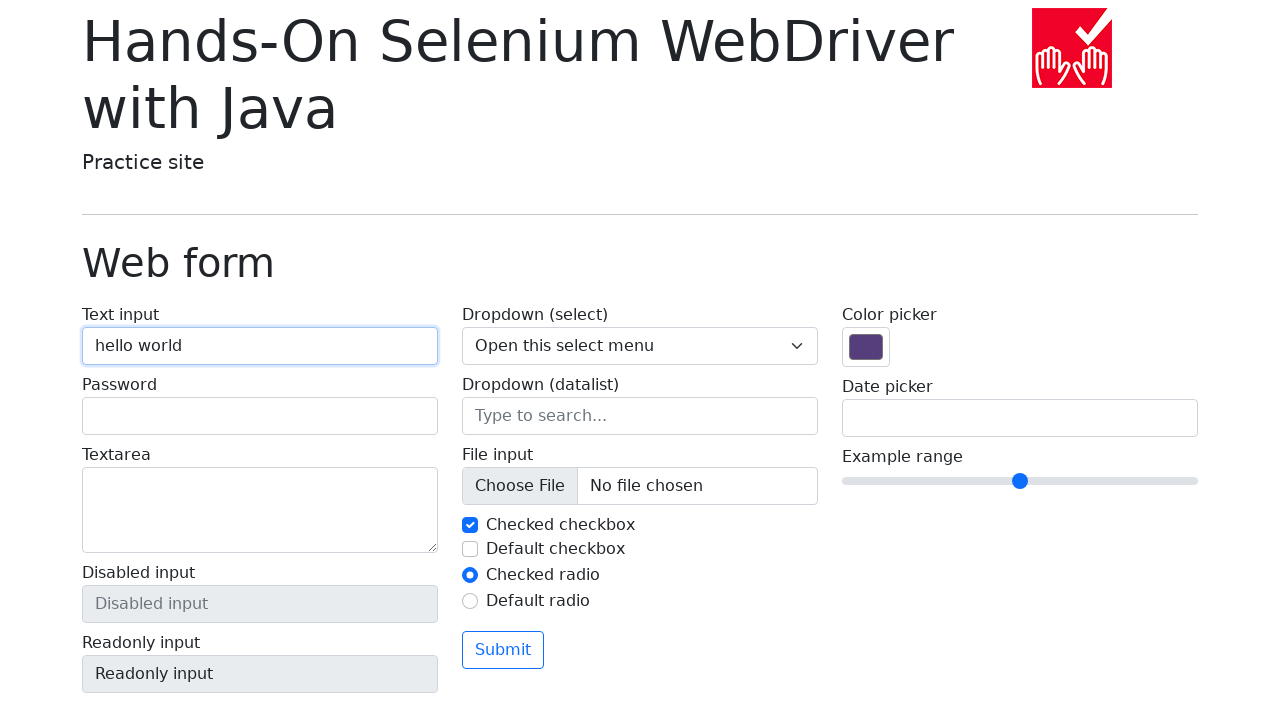

Selected all text in input field using Ctrl+A on input[name='my-text']
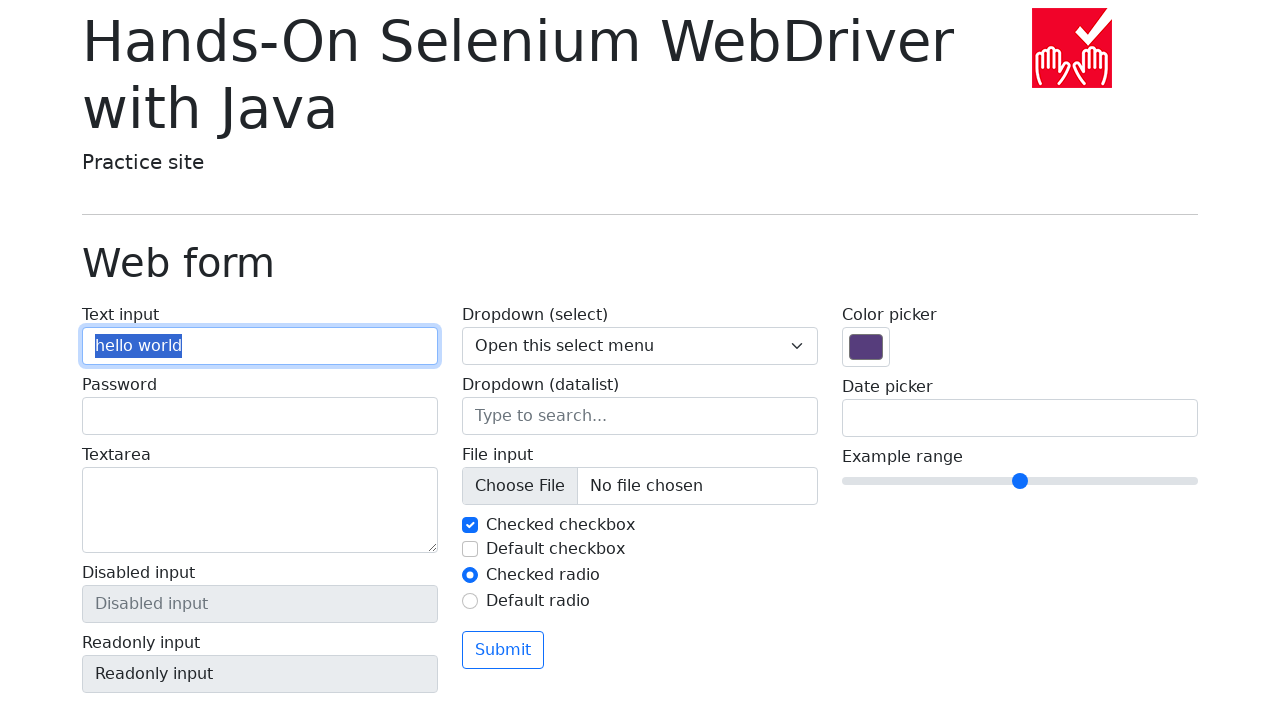

Copied selected text using Ctrl+C on input[name='my-text']
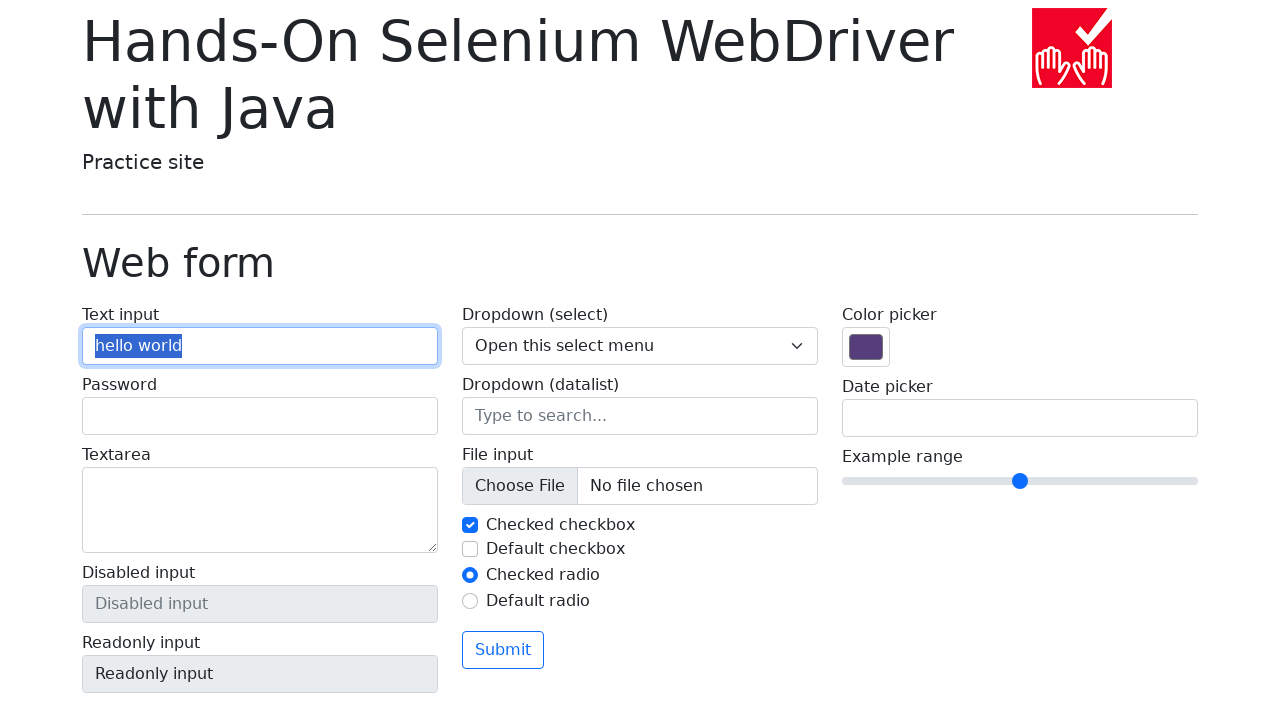

Clicked on textarea to focus it at (260, 510) on textarea[name='my-textarea']
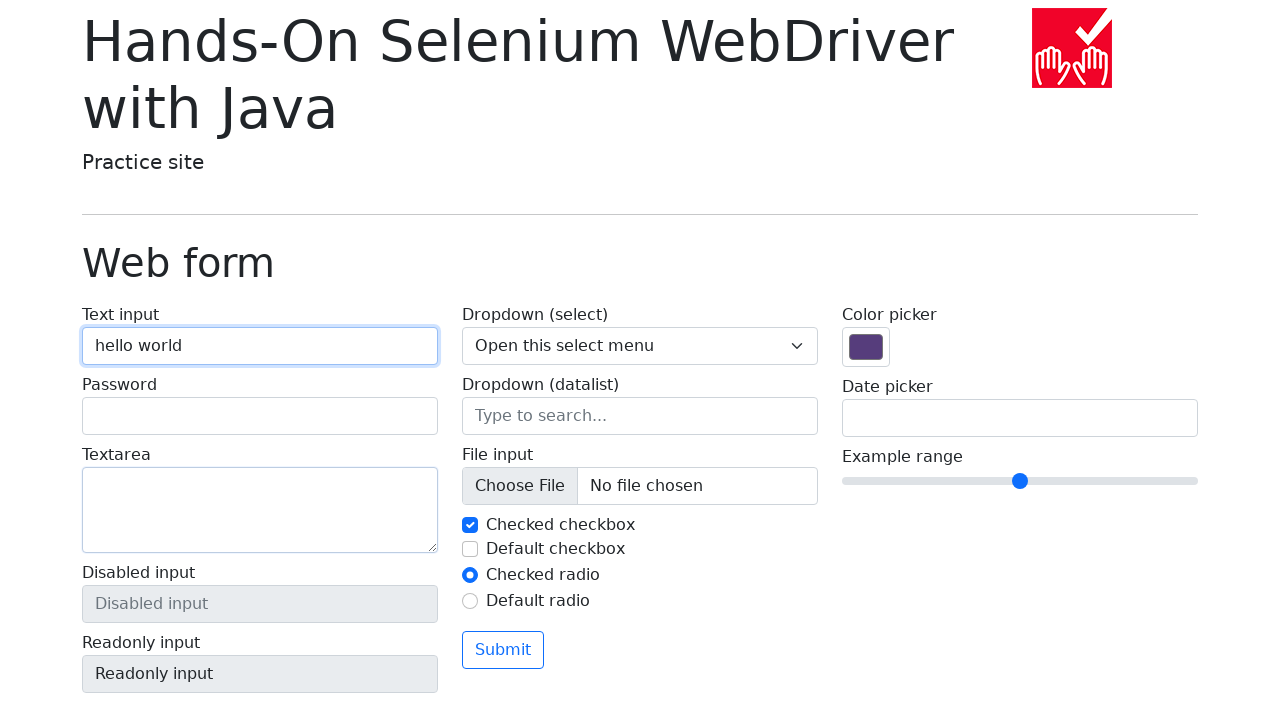

Pasted copied text into textarea using Ctrl+V on textarea[name='my-textarea']
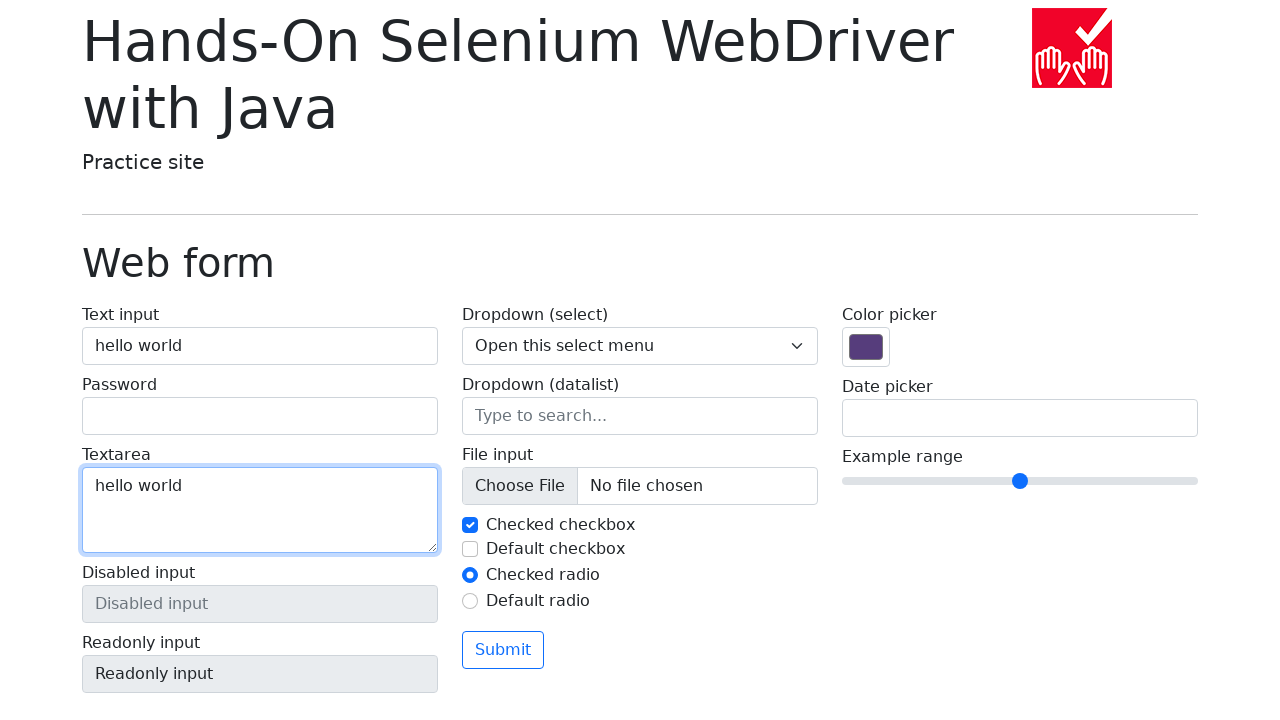

Verified that text in input field matches text in textarea
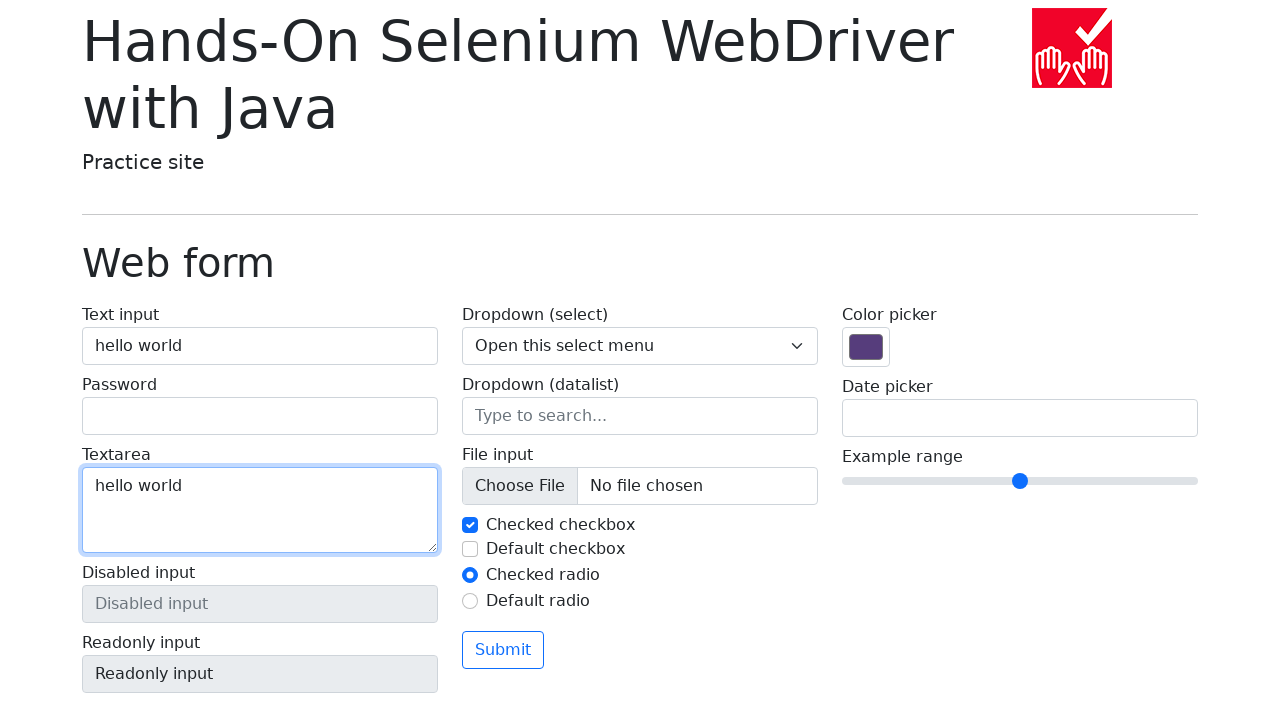

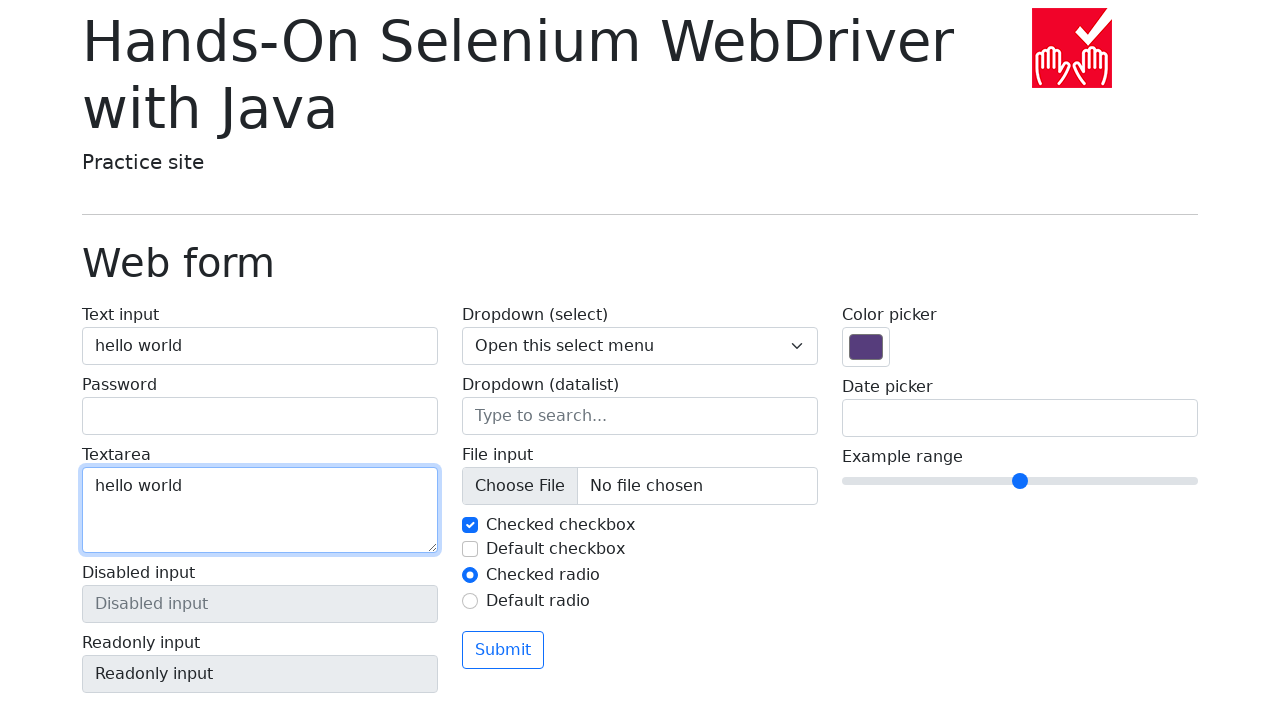